Tests dynamic loading by clicking a button and waiting for element visibility using WebDriverWait

Starting URL: https://the-internet.herokuapp.com/dynamic_loading/2

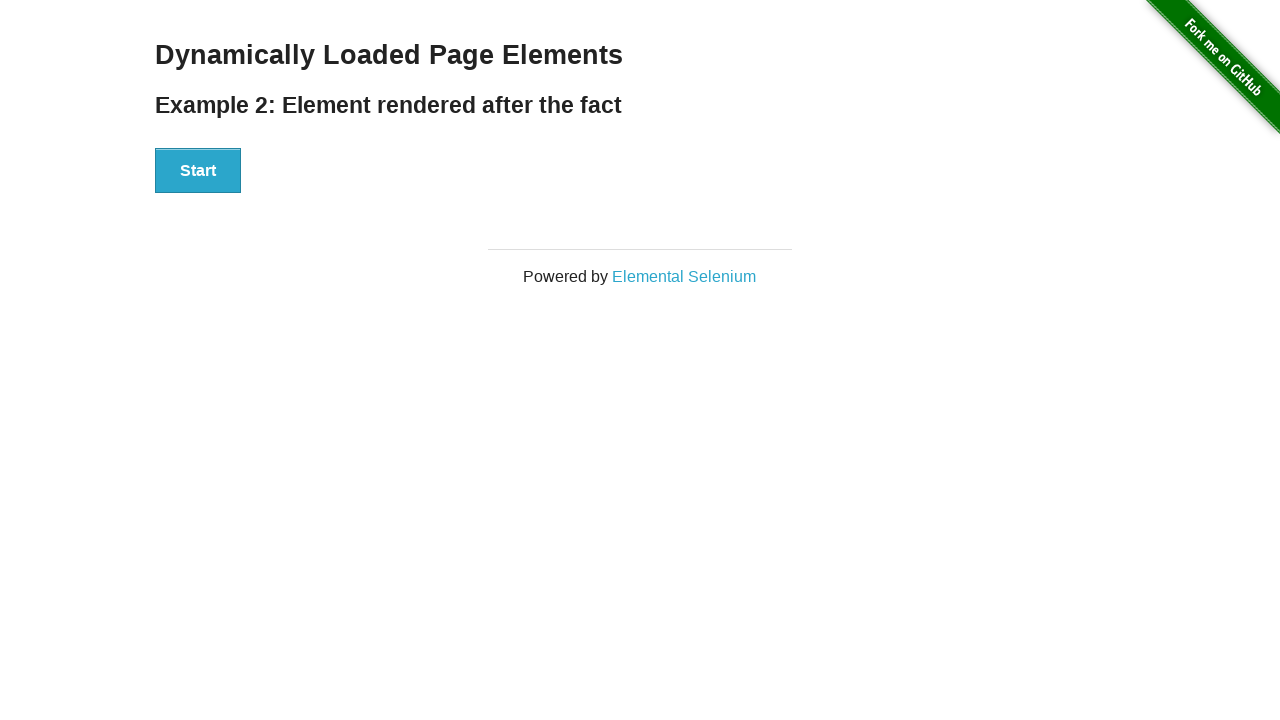

Navigated to dynamic loading test page
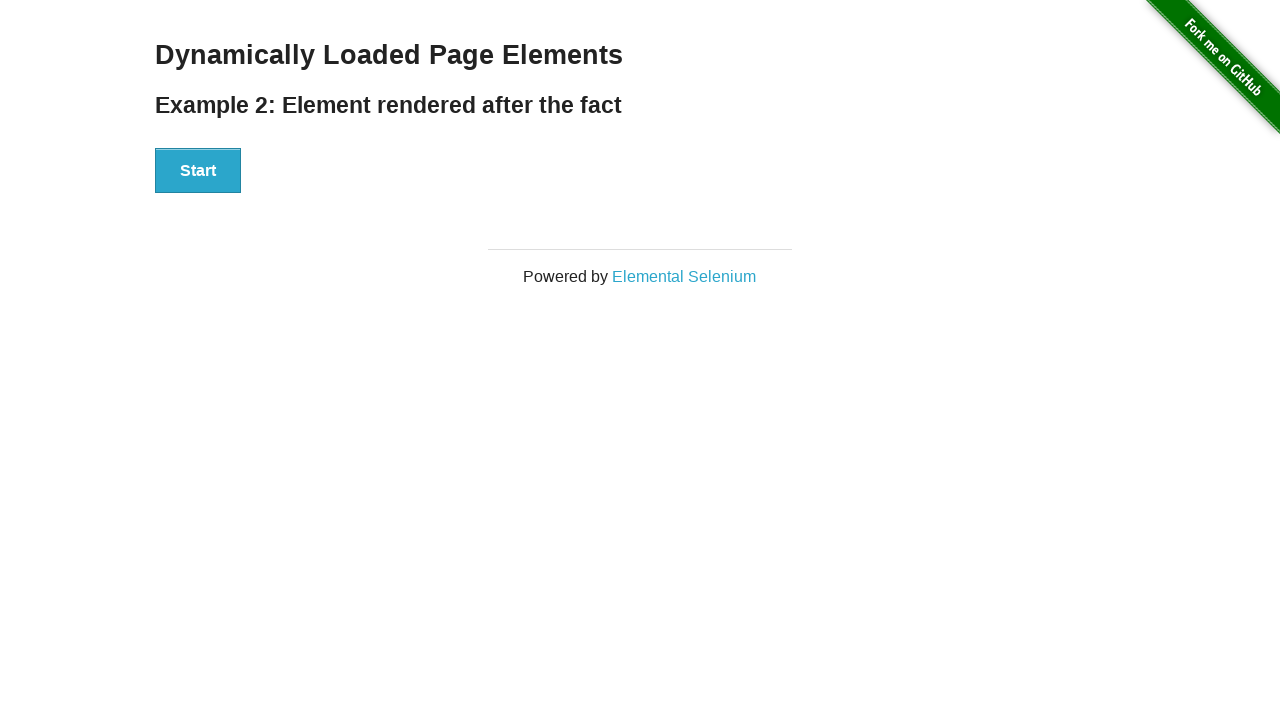

Button is visible and clickable
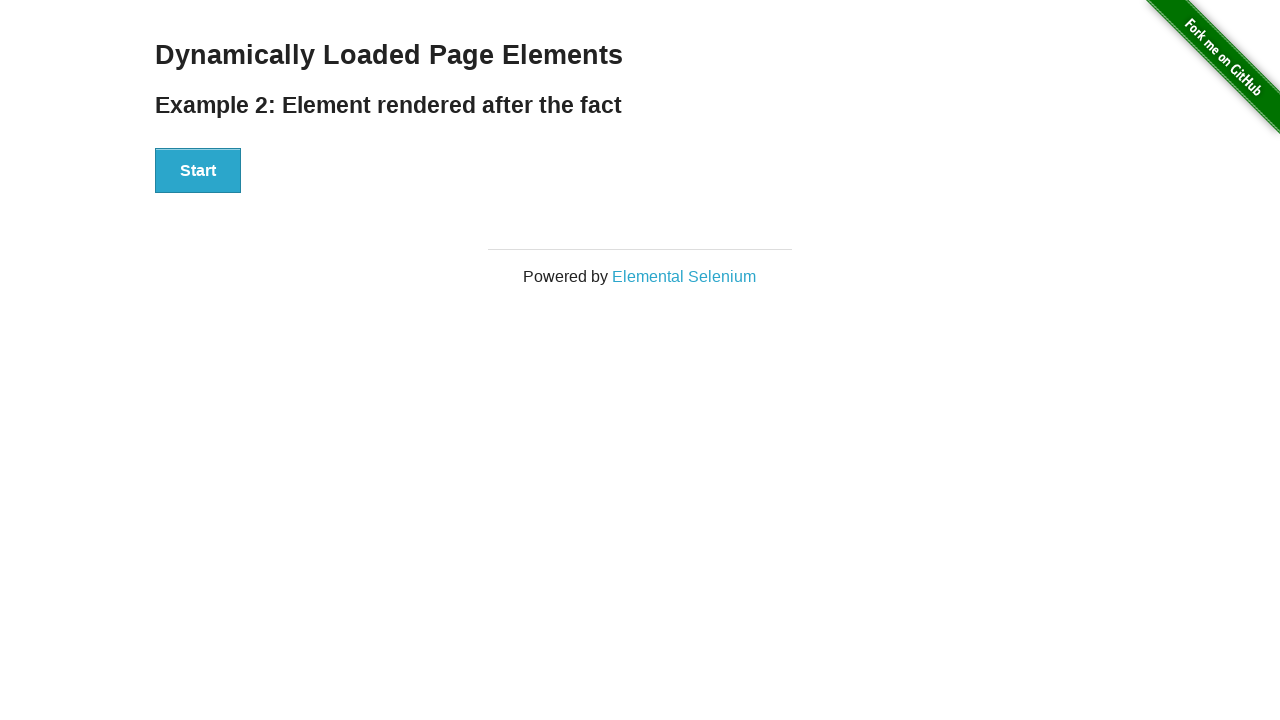

Clicked the button to trigger dynamic loading at (198, 171) on button
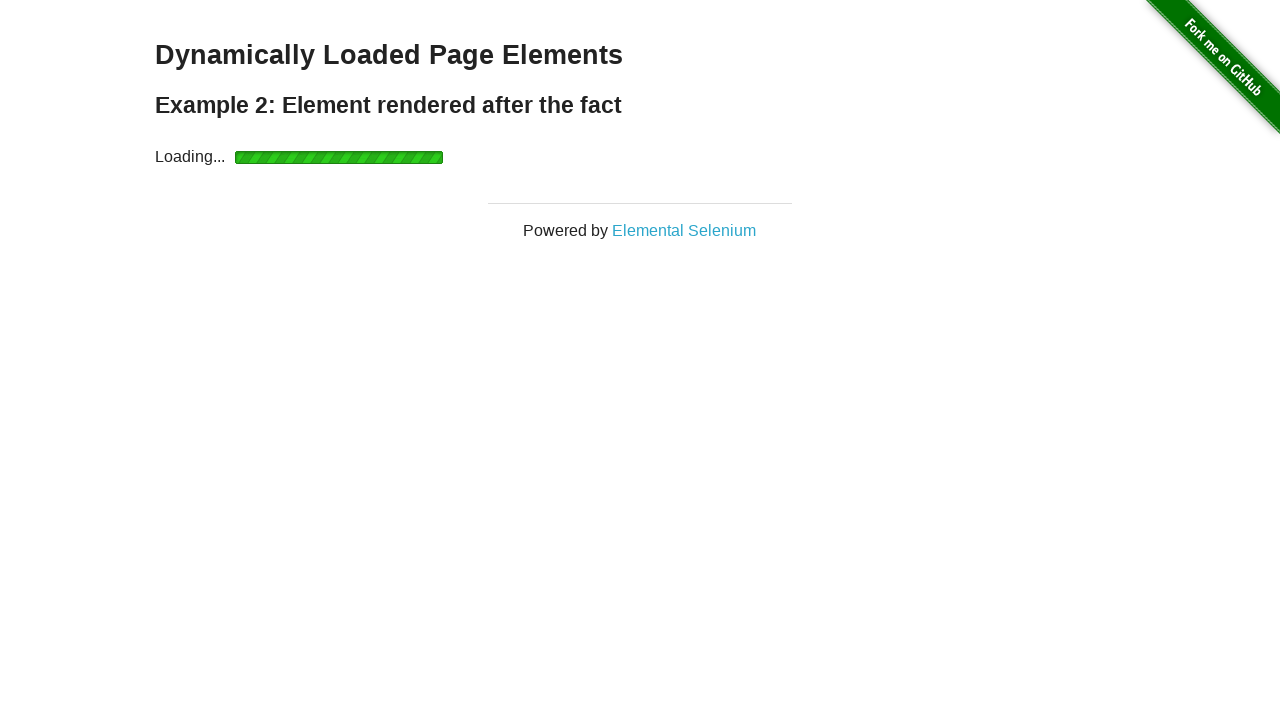

Dynamically loaded element '#finish' is now visible
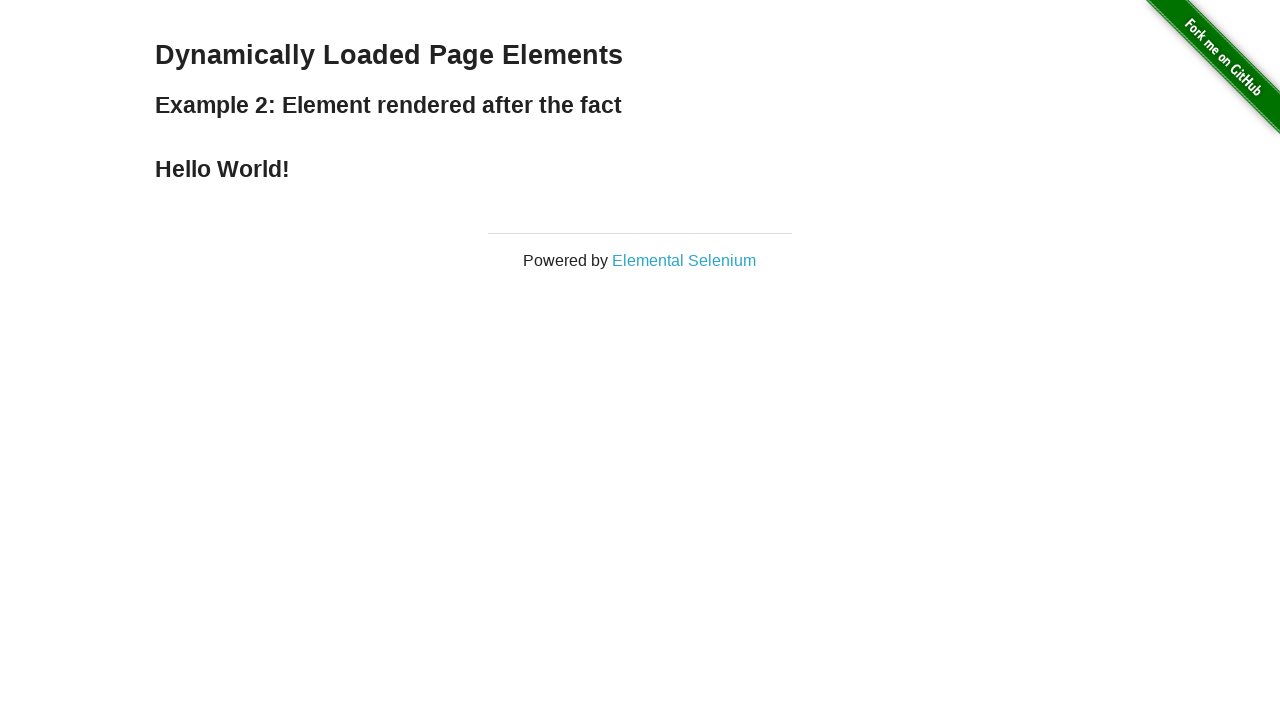

Verified that finish element contains 'Hello World!' text
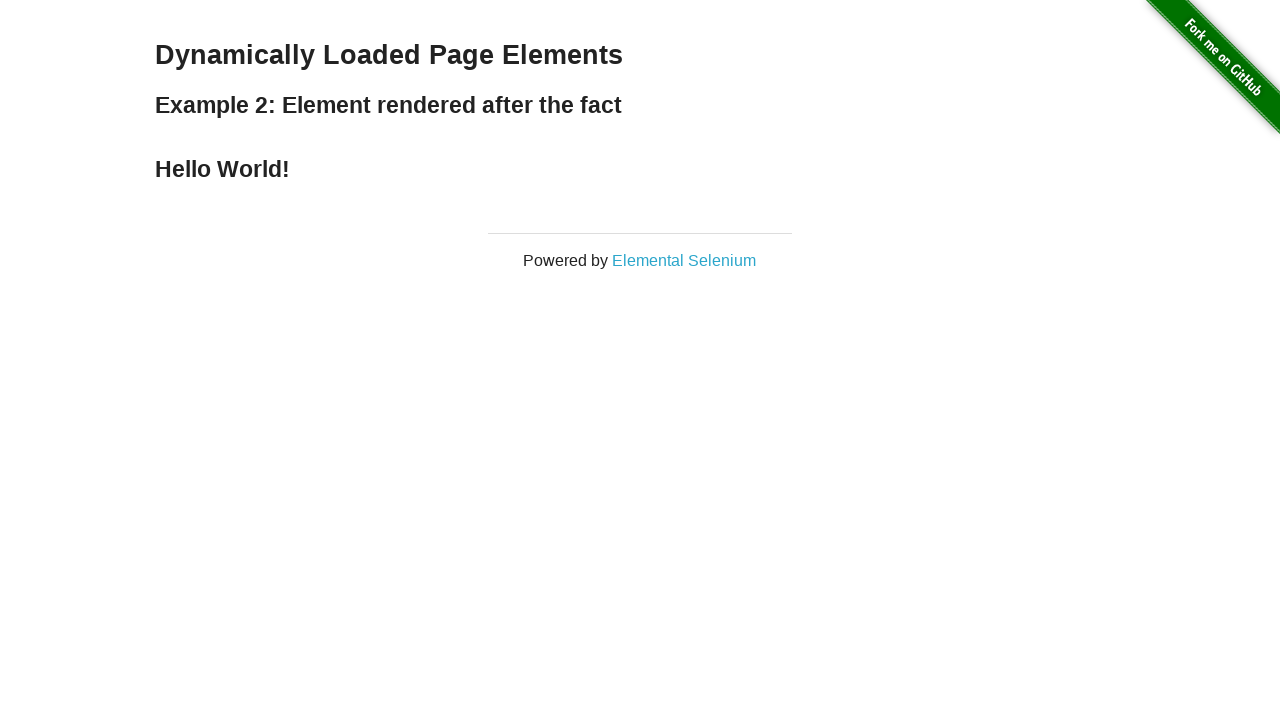

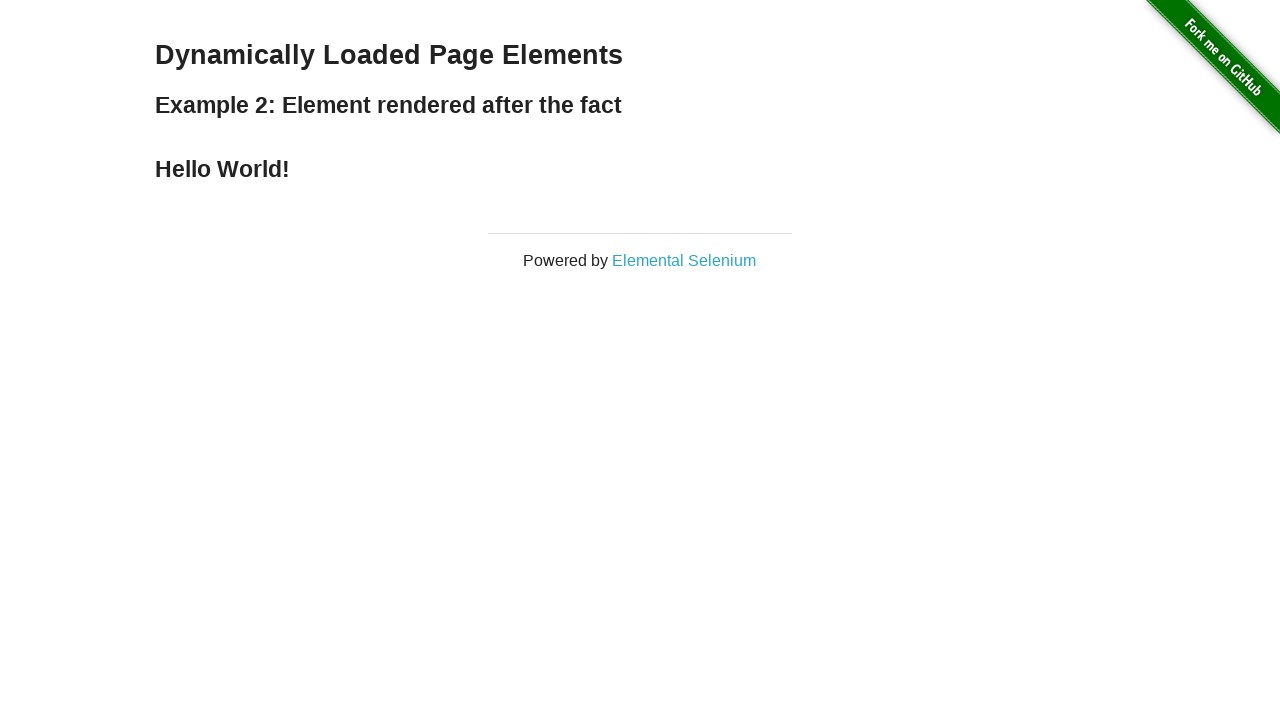